Tests drag and drop functionality on jQuery UI demo page by dragging an element and dropping it onto a target area

Starting URL: https://jqueryui.com/droppable/

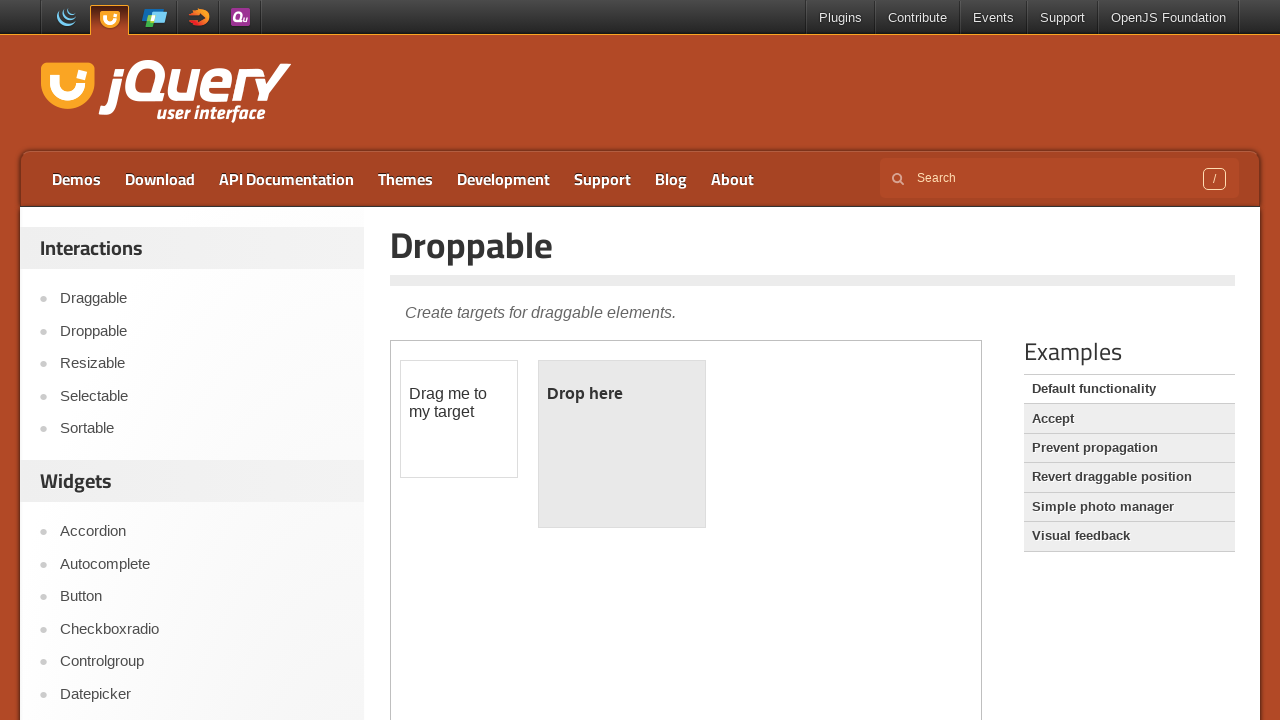

Located iframe containing drag and drop demo
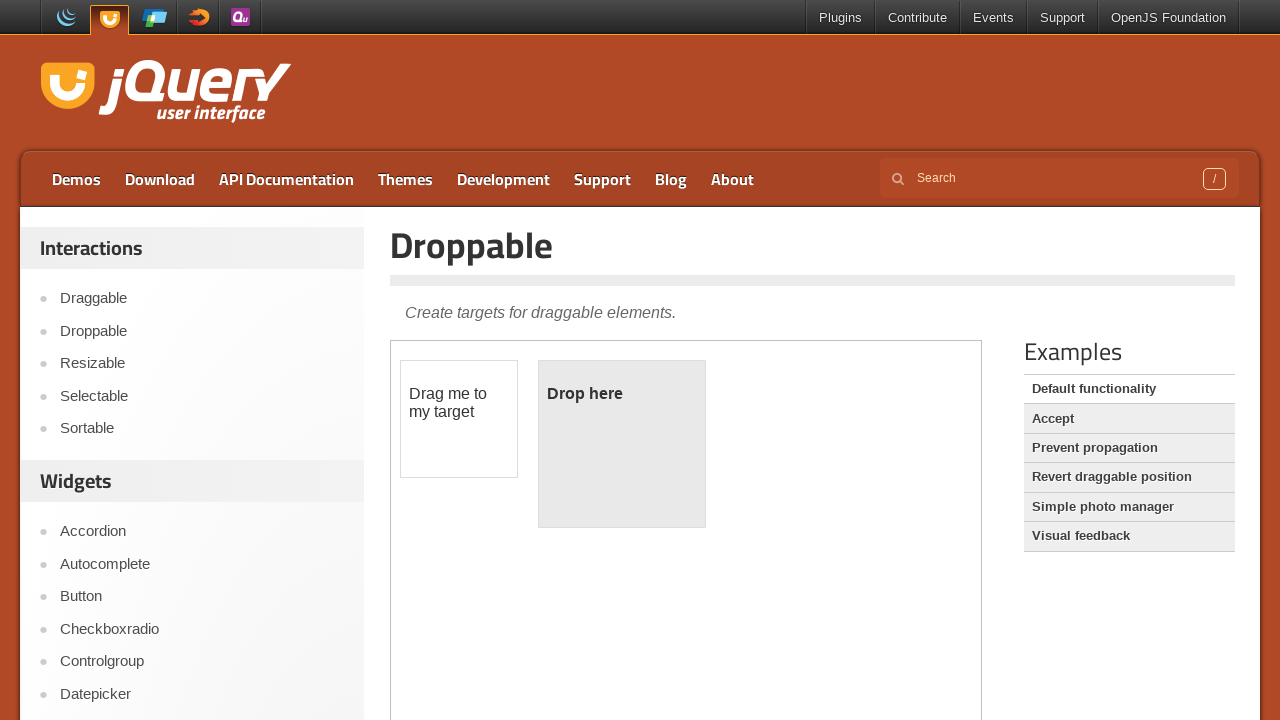

Located draggable element
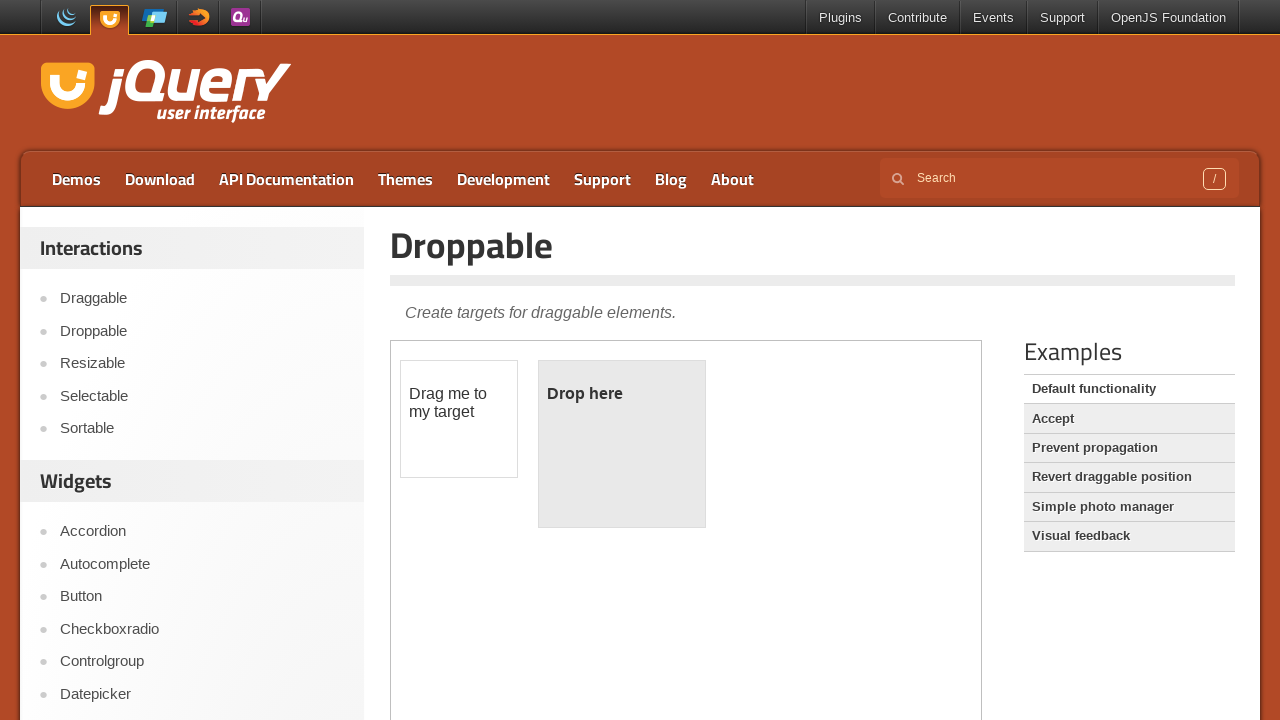

Located droppable target element
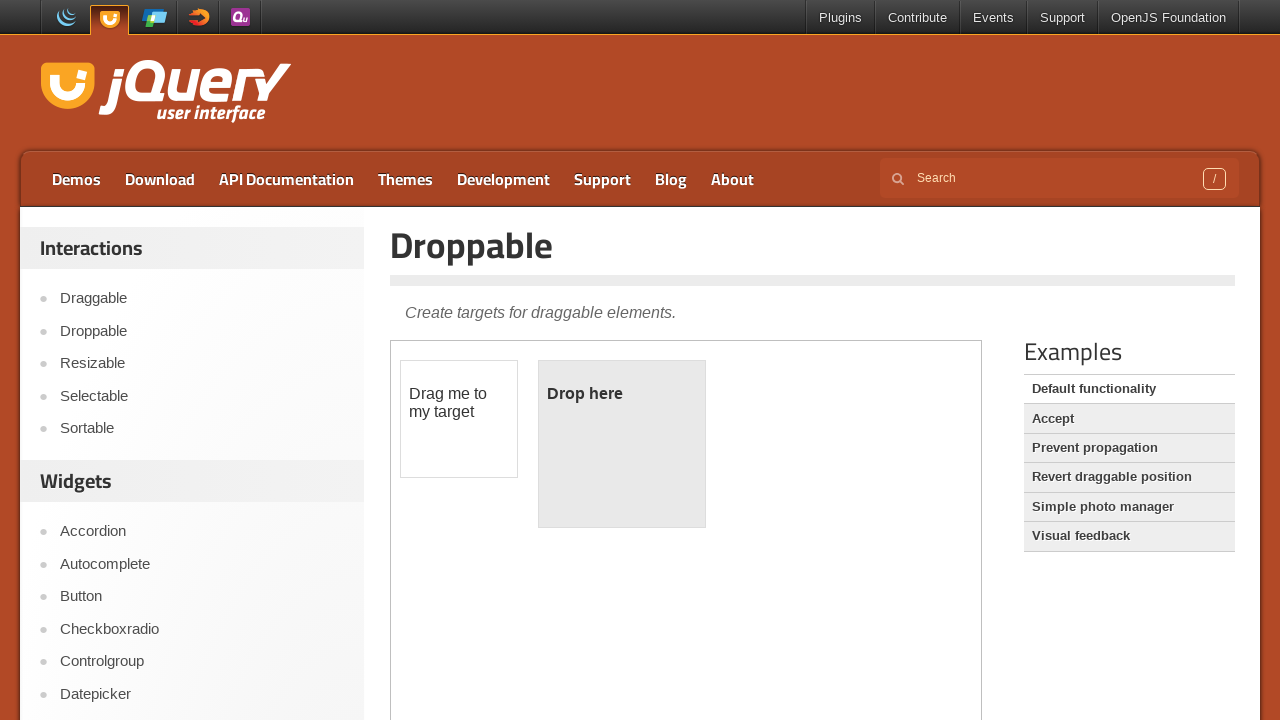

Retrieved bounding box of draggable element
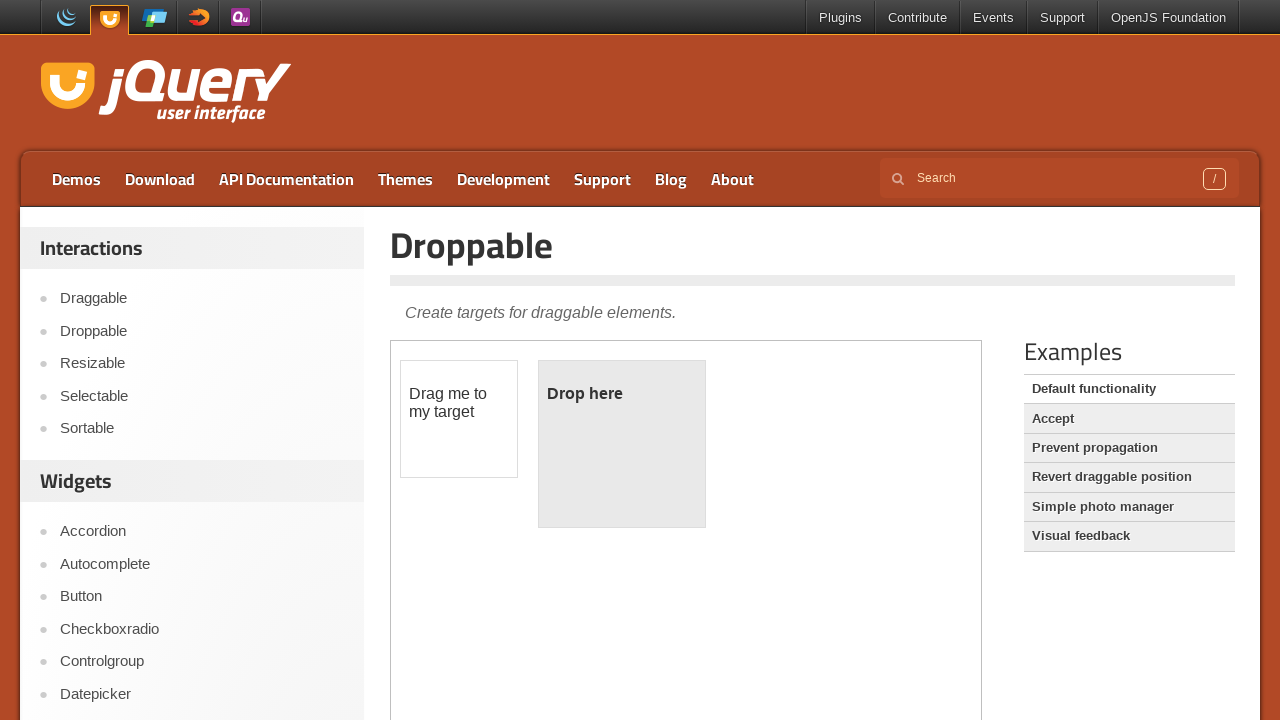

Retrieved bounding box of droppable element
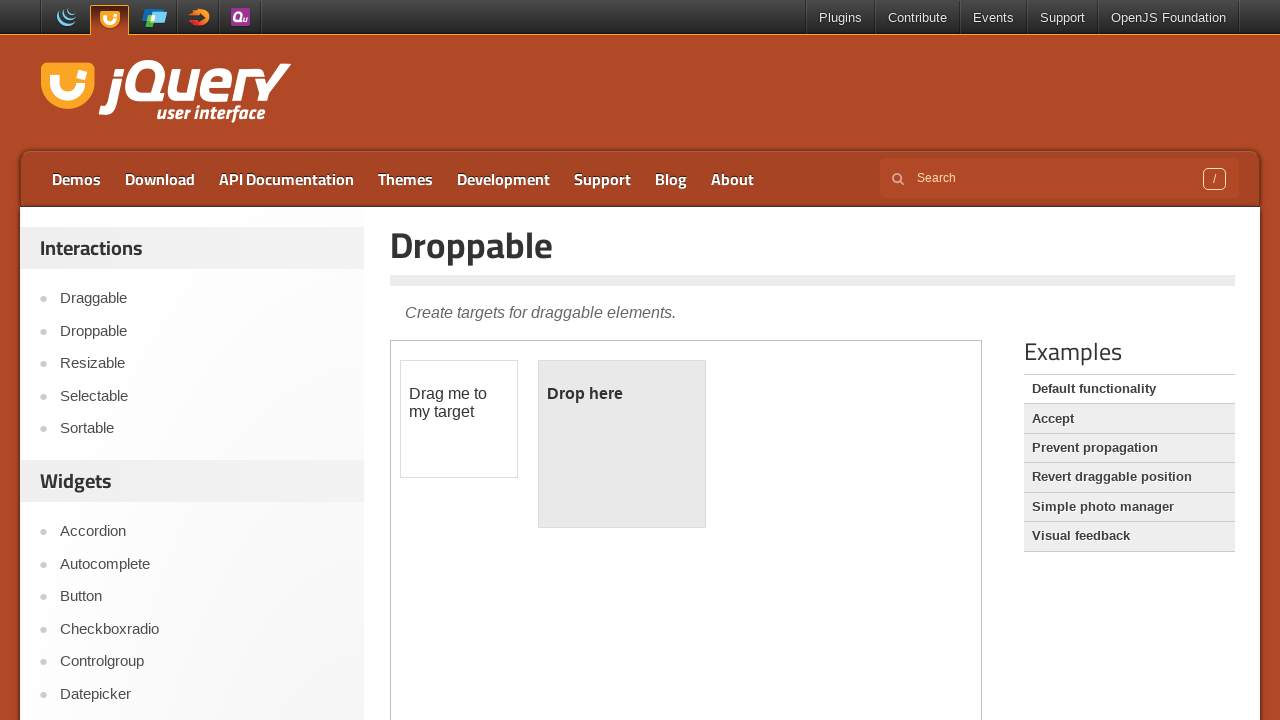

Moved mouse to center of draggable element at (459, 419)
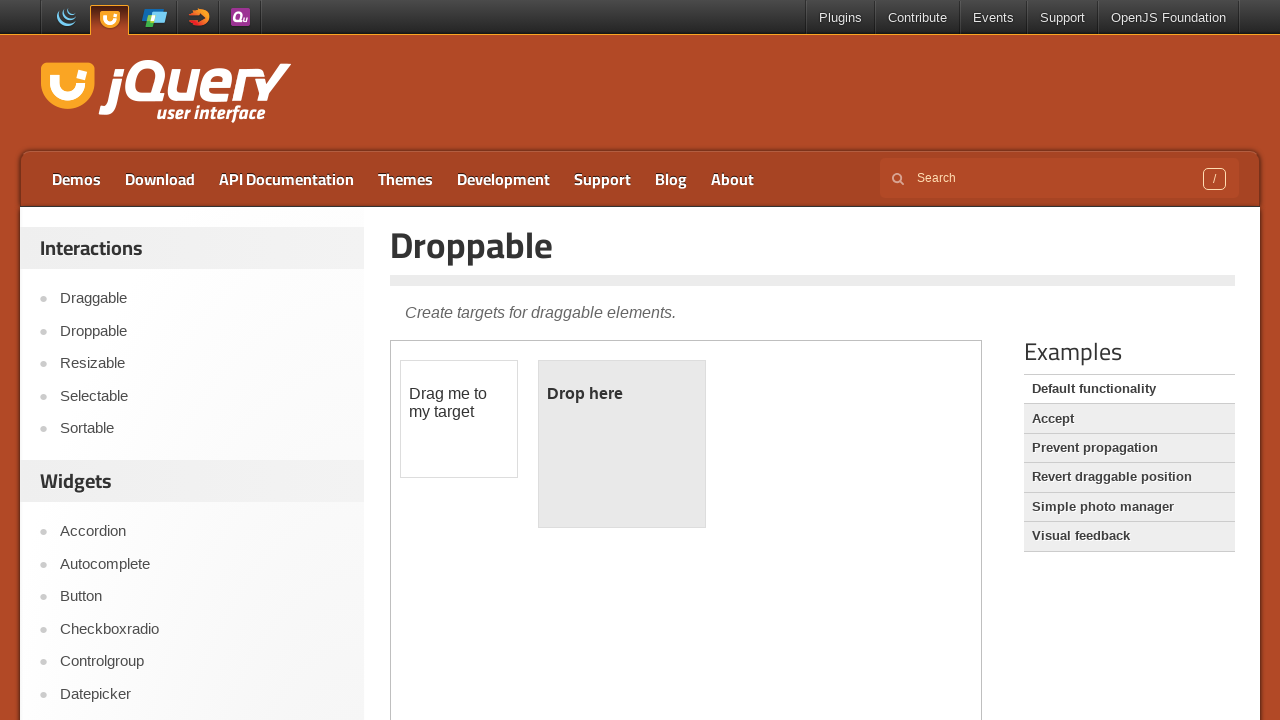

Pressed mouse button down on draggable element at (459, 419)
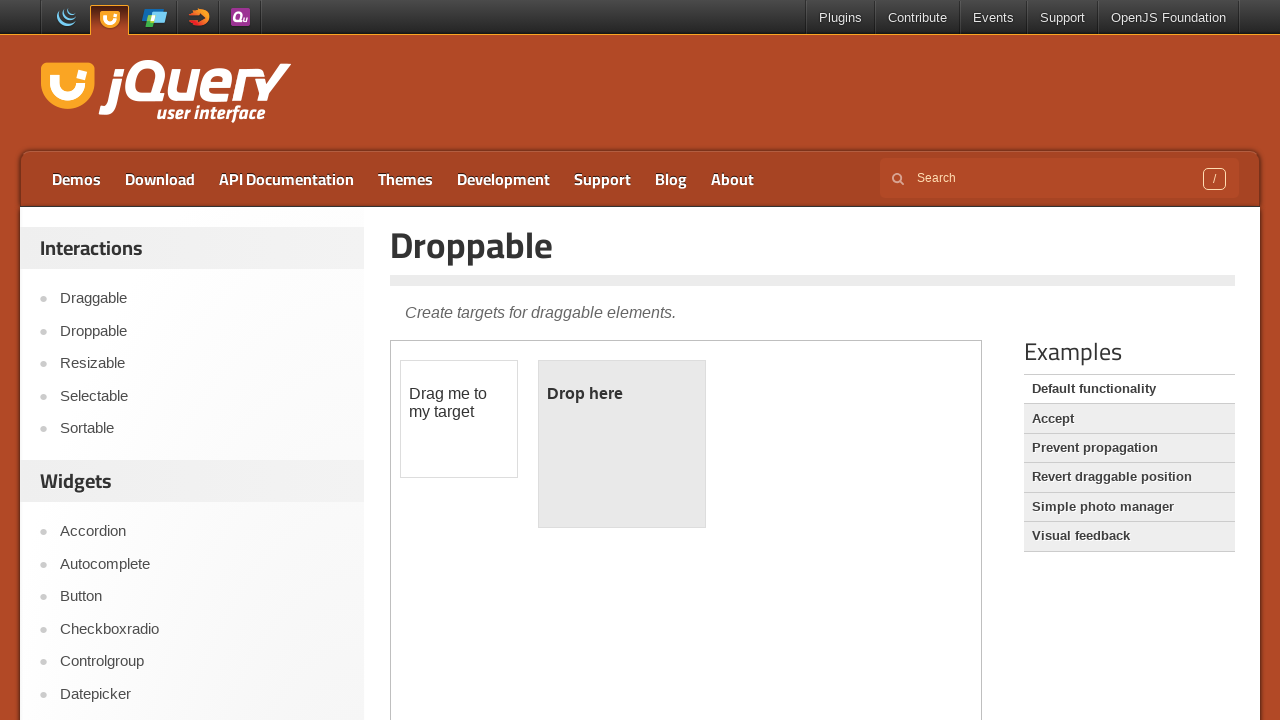

Dragged element to center of droppable target at (622, 444)
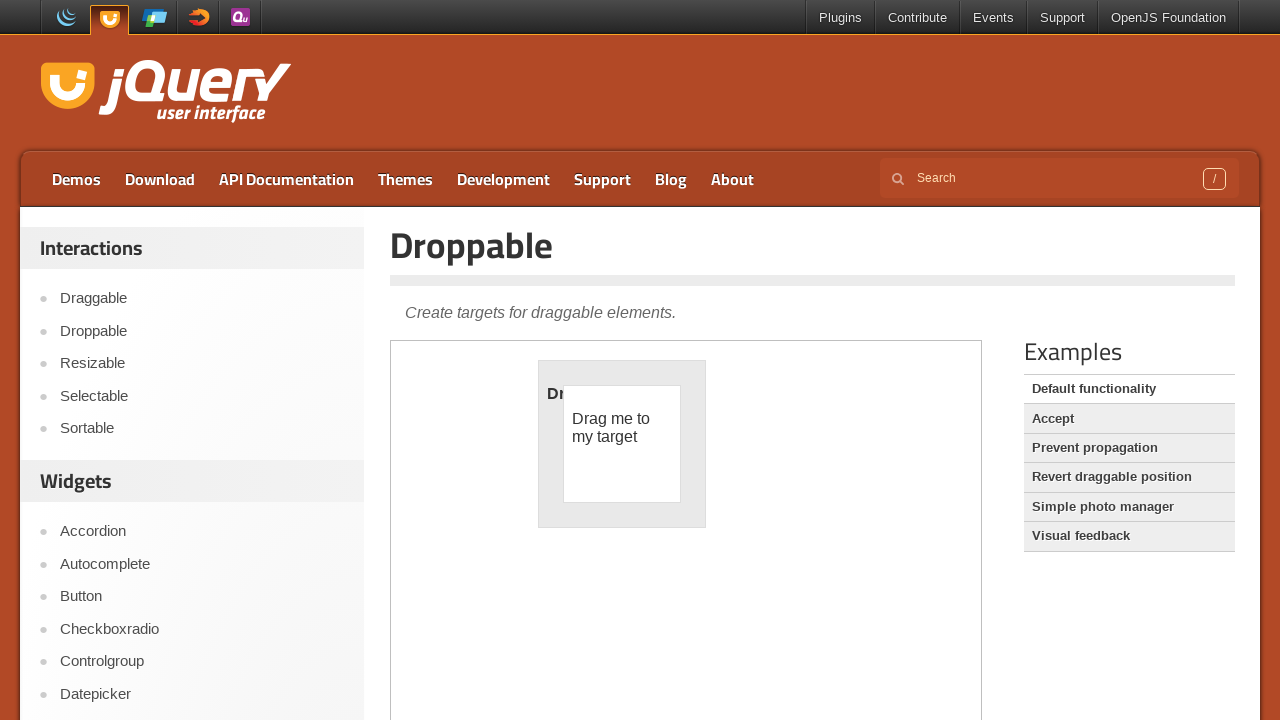

Released mouse button to drop element on target at (622, 444)
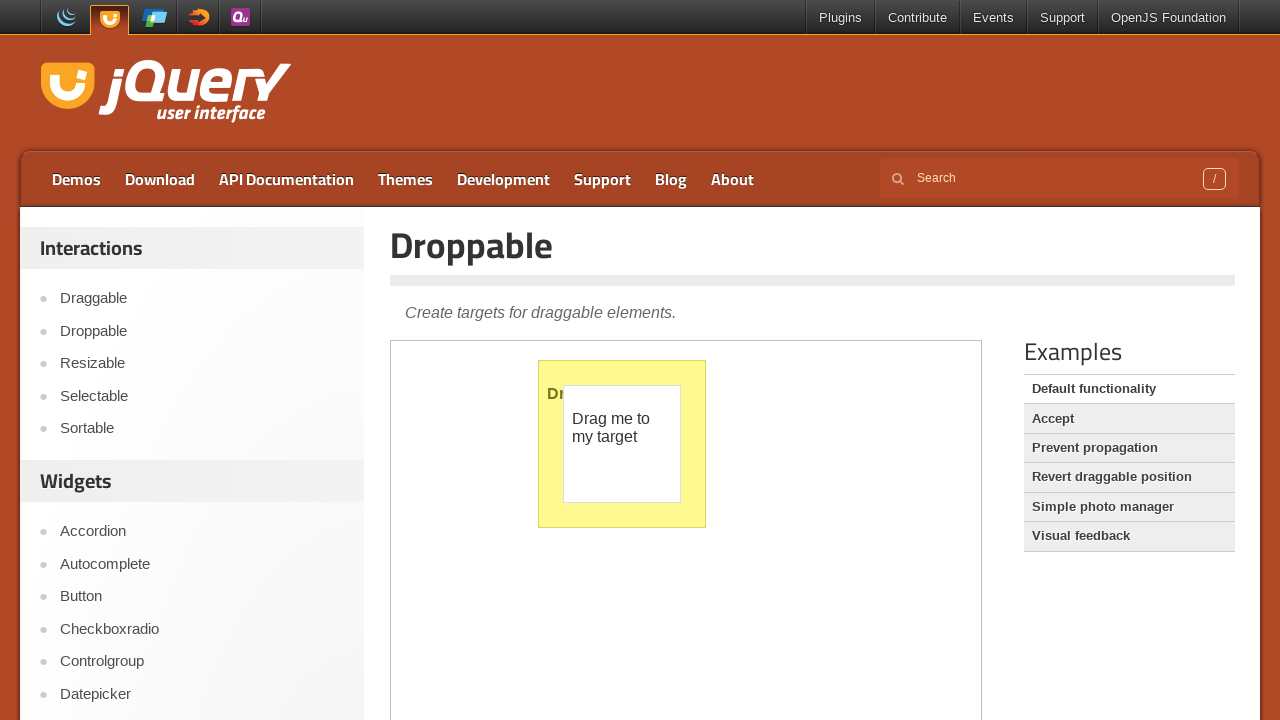

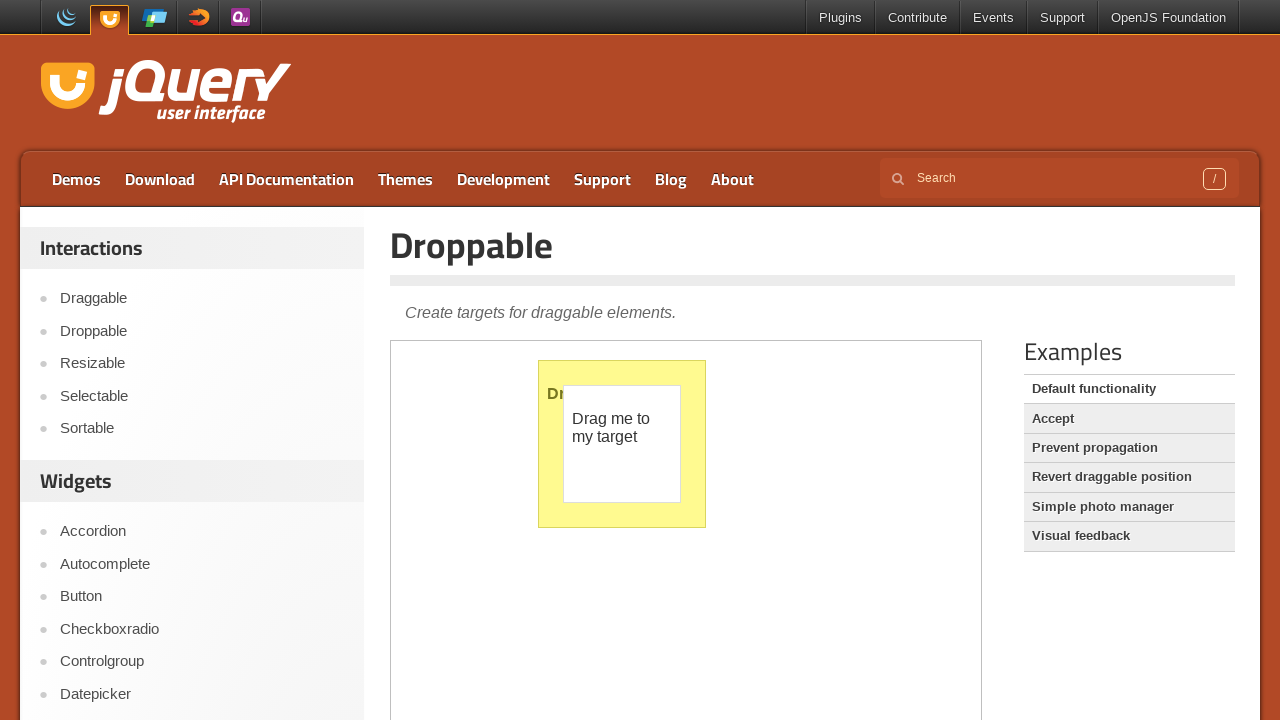